Navigates to a page with broken images and verifies which images are broken by checking their natural width property

Starting URL: https://demoqa.com/broken

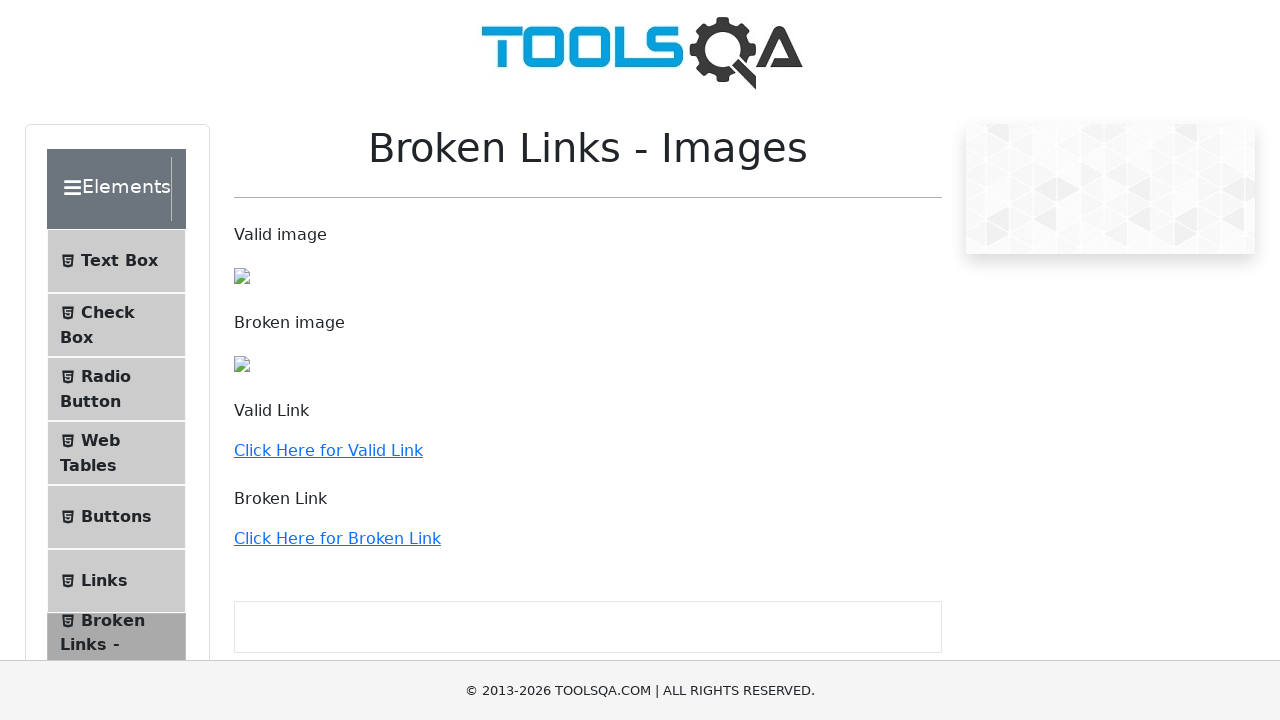

Navigated to broken images page at https://demoqa.com/broken
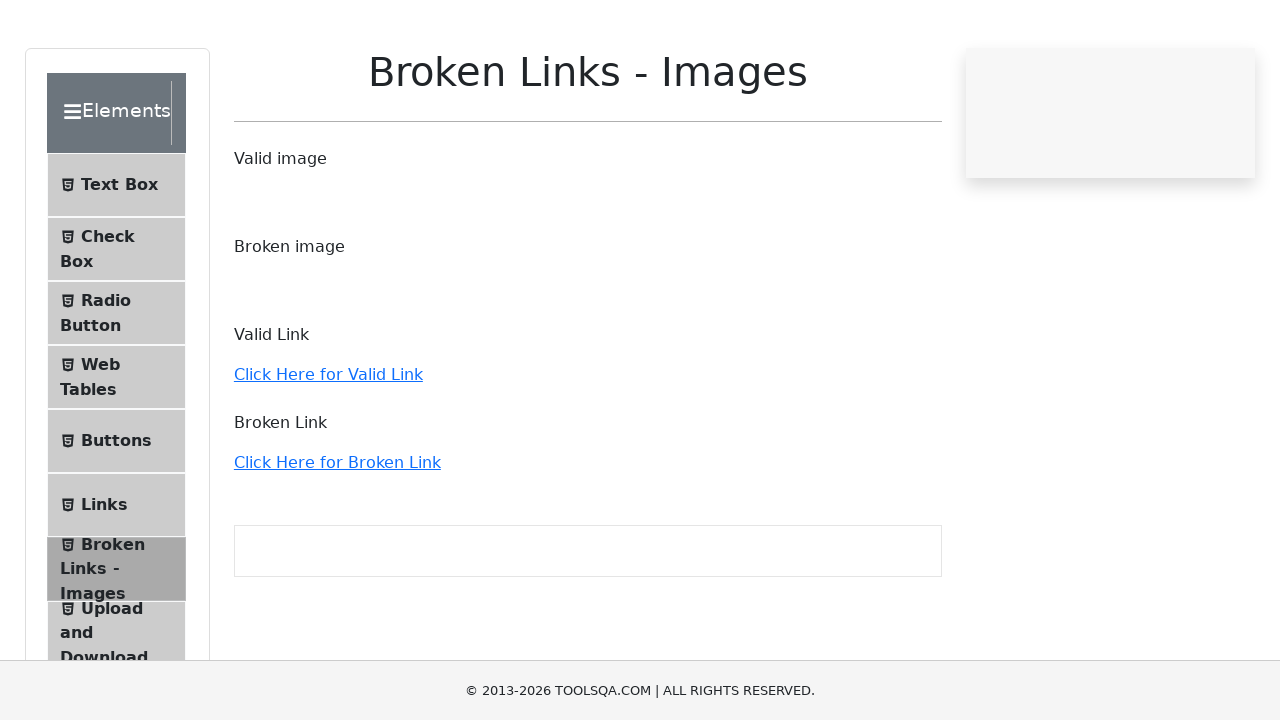

Located all images on the page
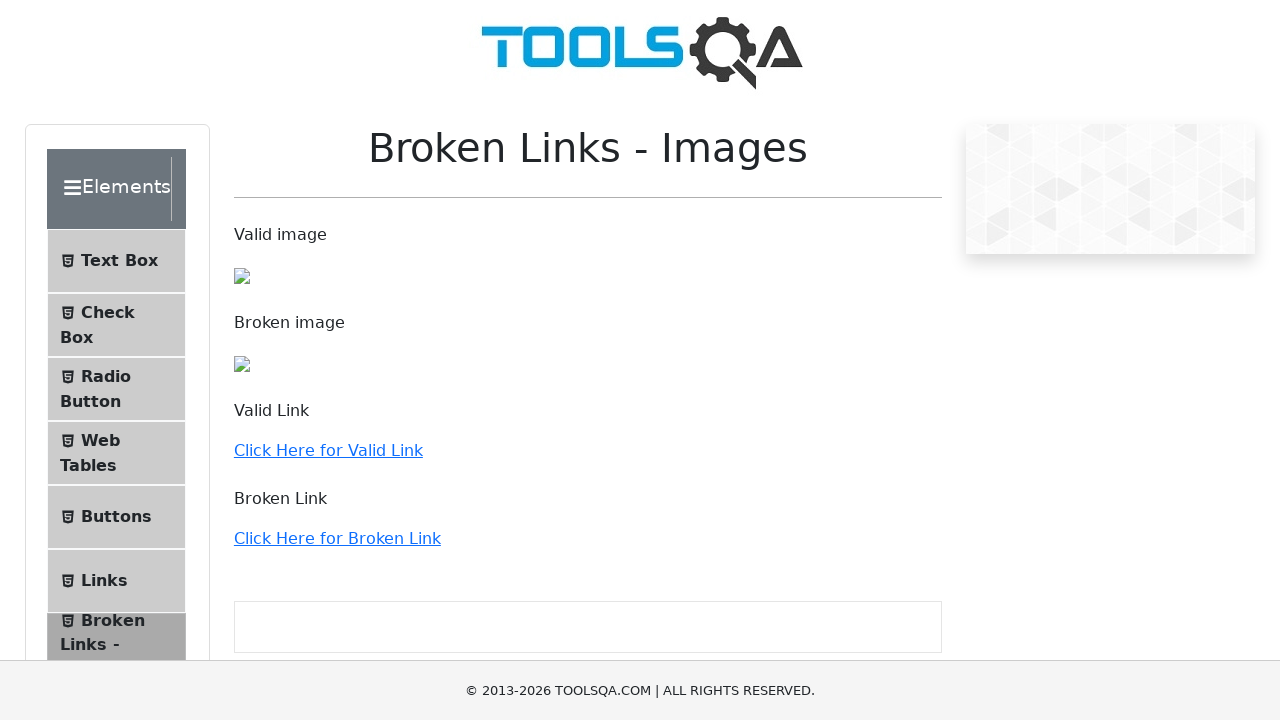

Retrieved image URL: /assets/Toolsqa-DZdwt2ul.jpg
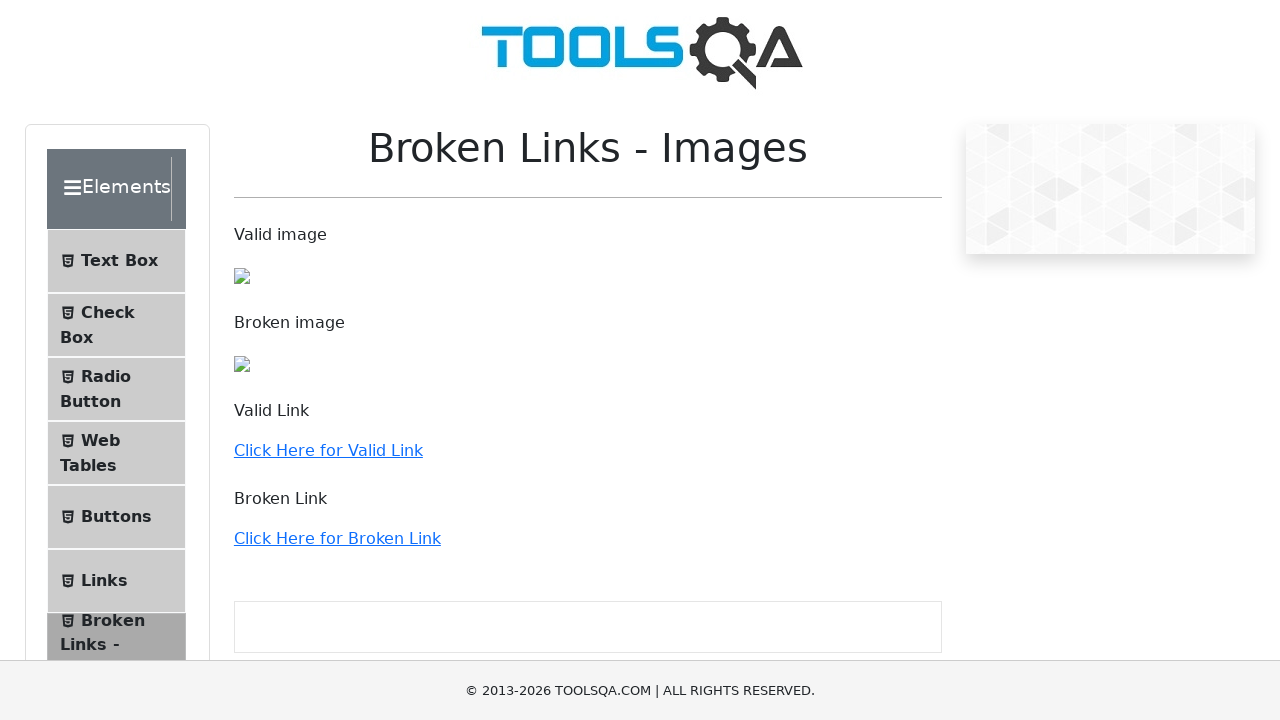

Checked naturalWidth property for image /assets/Toolsqa-DZdwt2ul.jpg
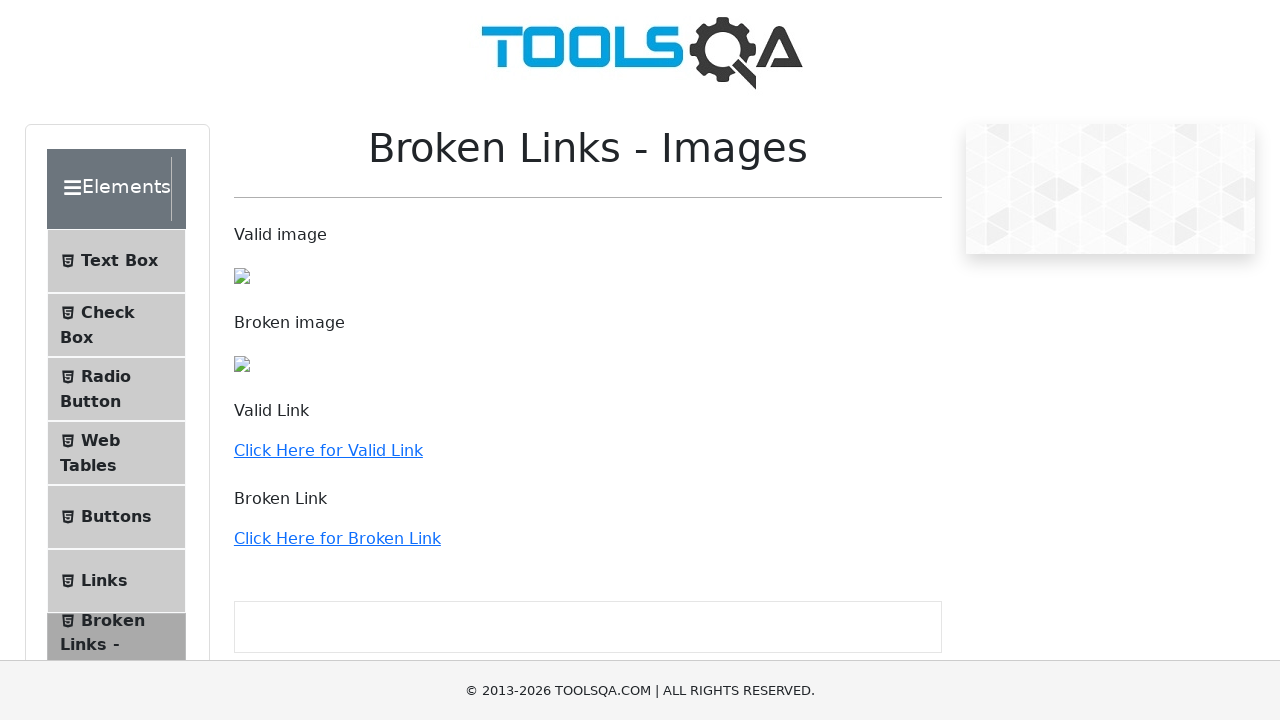

Confirmed valid image: /assets/Toolsqa-DZdwt2ul.jpg
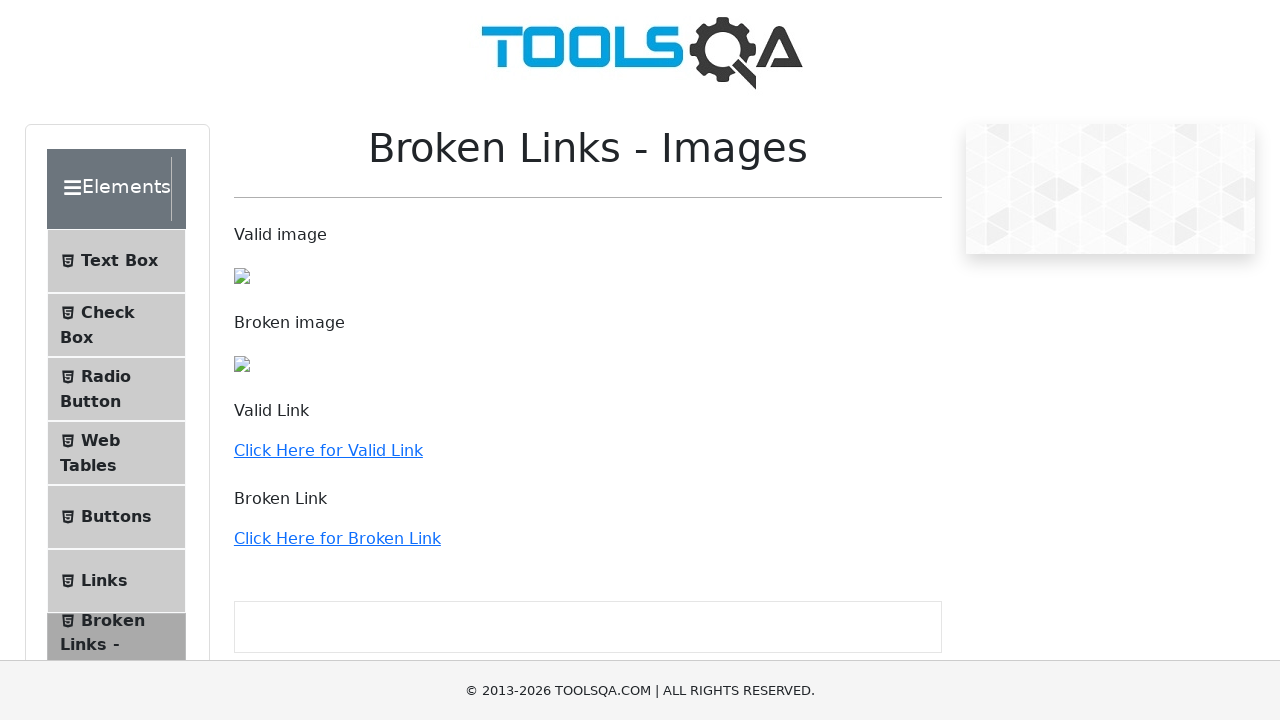

Retrieved image URL: /images/Toolsqa.jpg
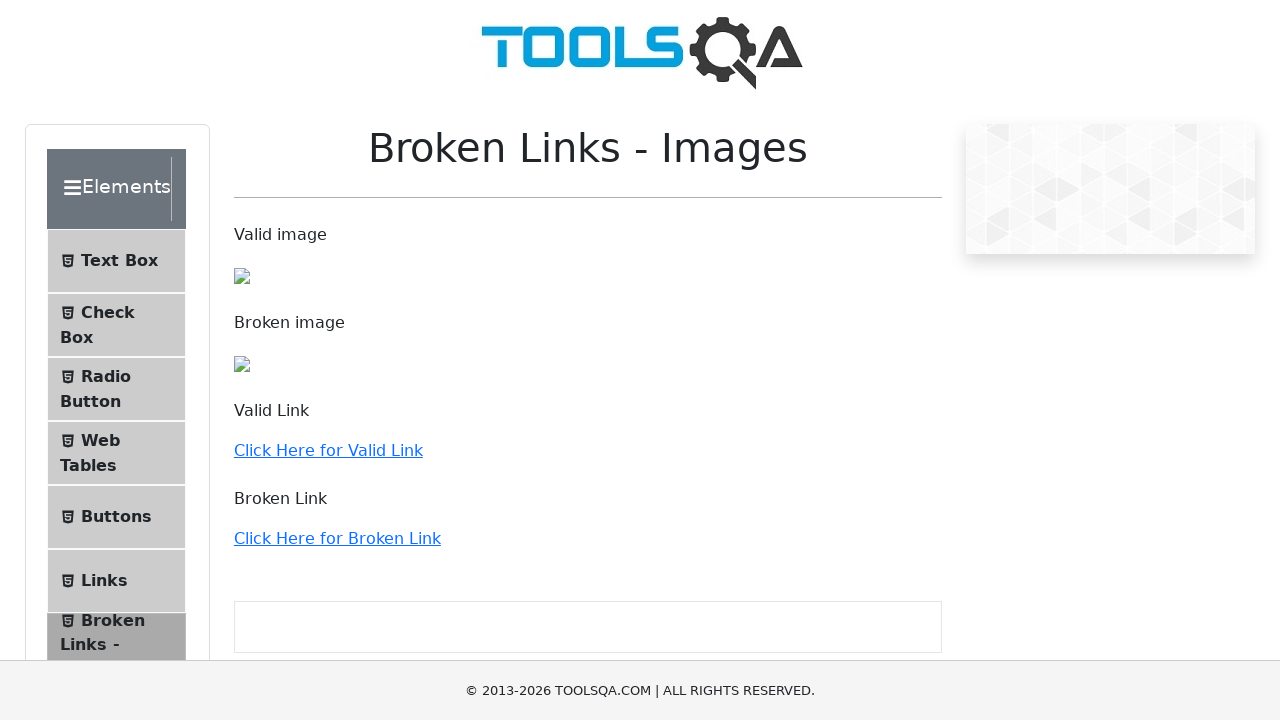

Checked naturalWidth property for image /images/Toolsqa.jpg
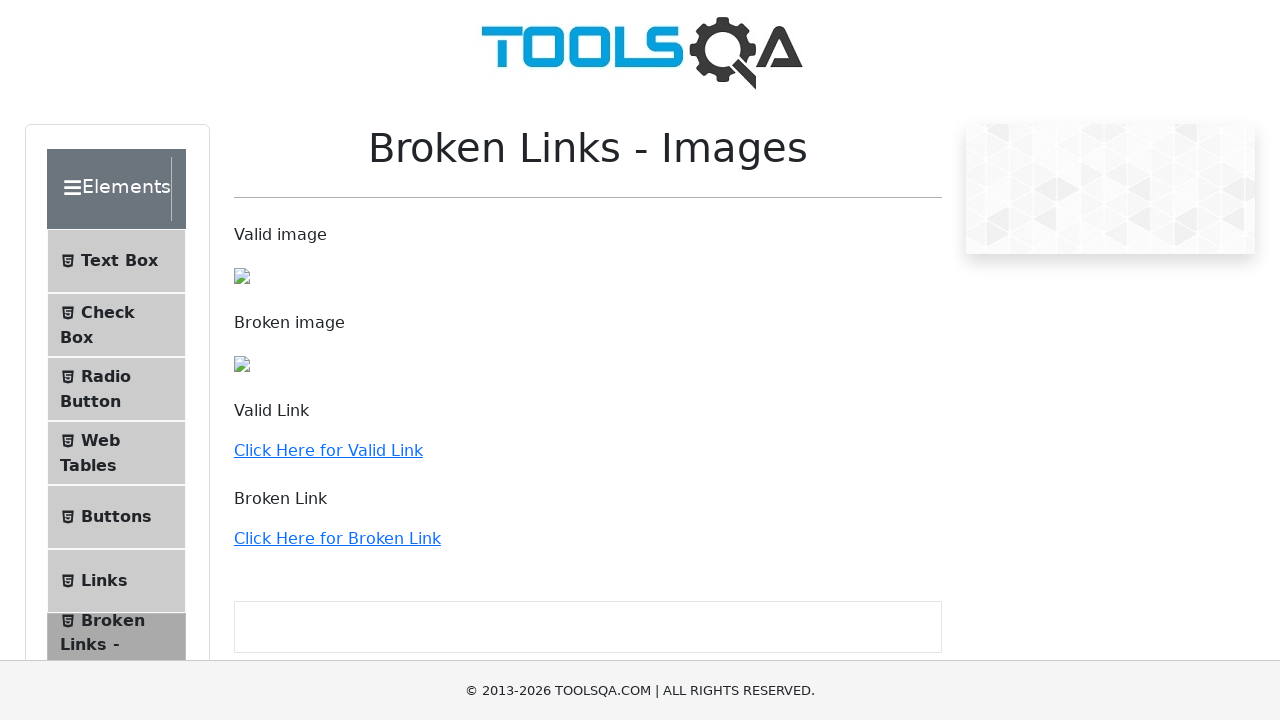

Confirmed broken image: /images/Toolsqa.jpg
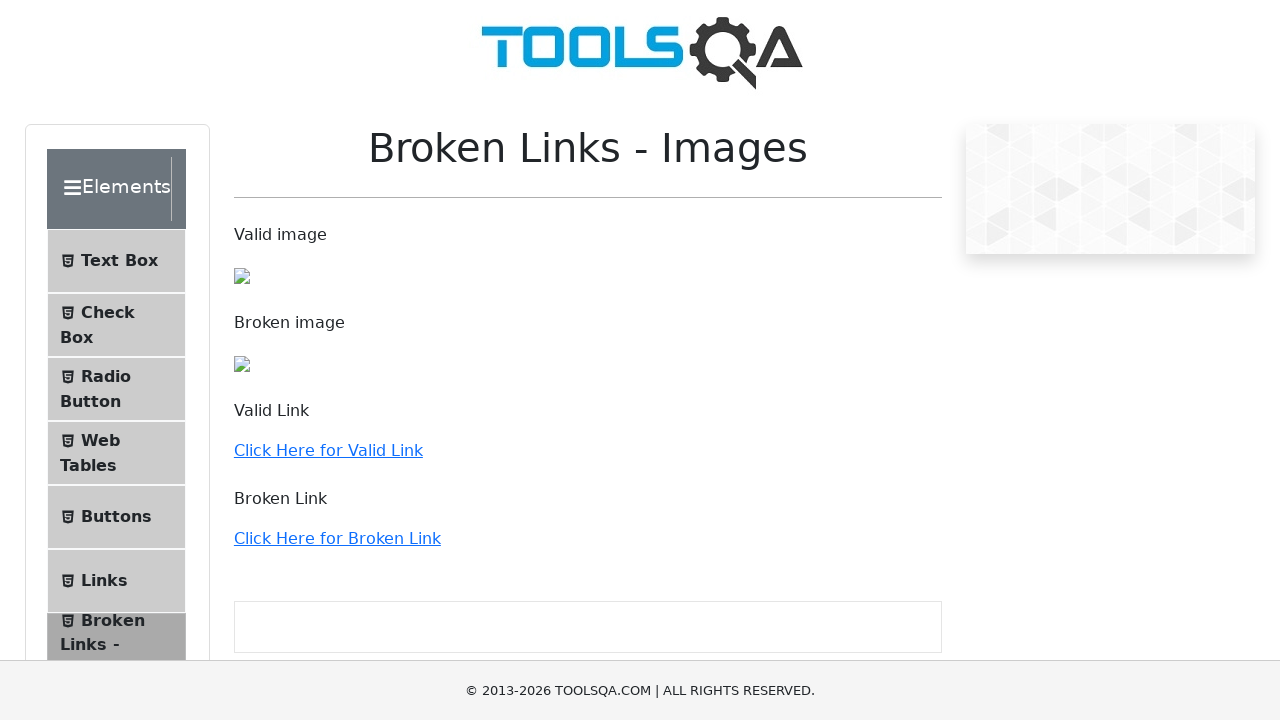

Retrieved image URL: /images/Toolsqa_1.jpg
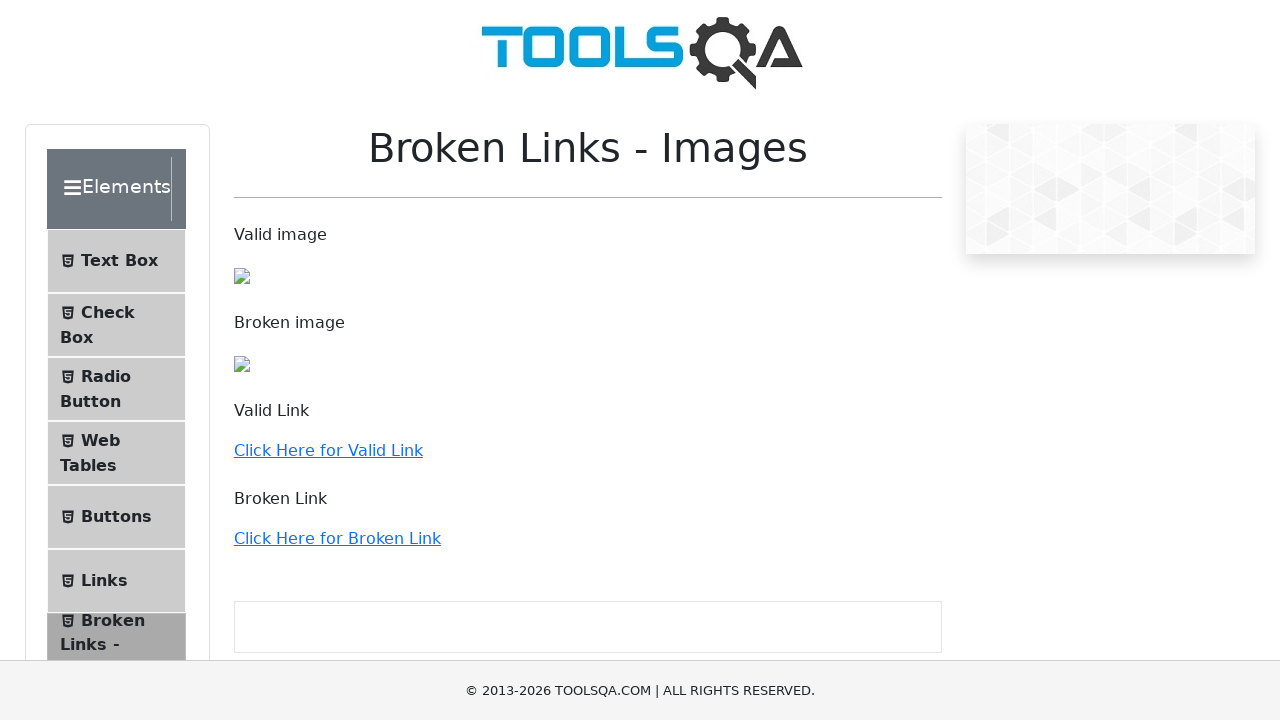

Checked naturalWidth property for image /images/Toolsqa_1.jpg
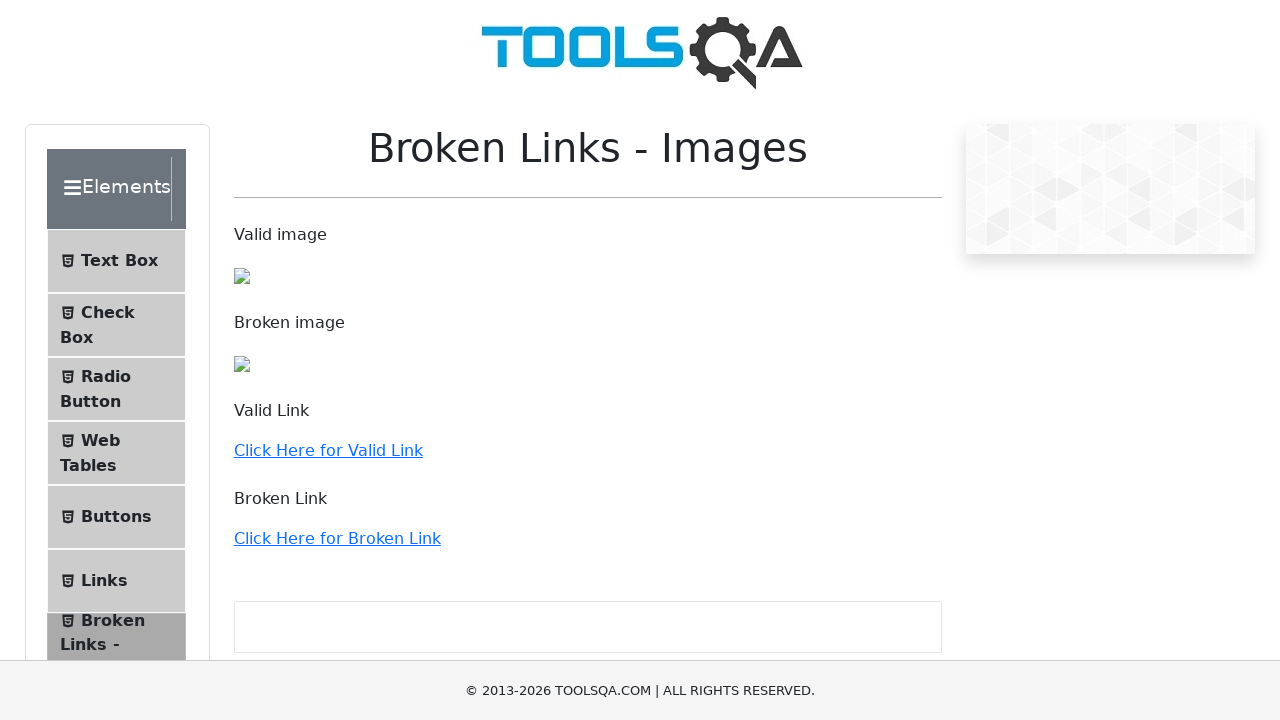

Confirmed broken image: /images/Toolsqa_1.jpg
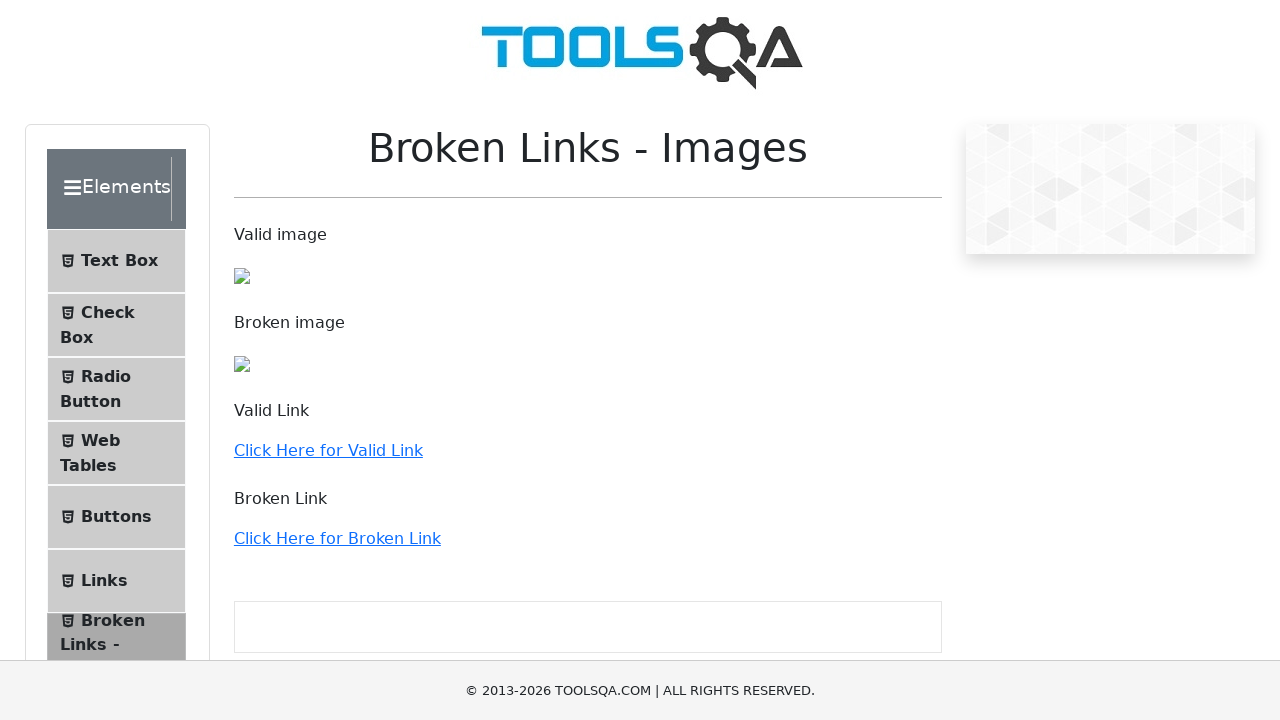

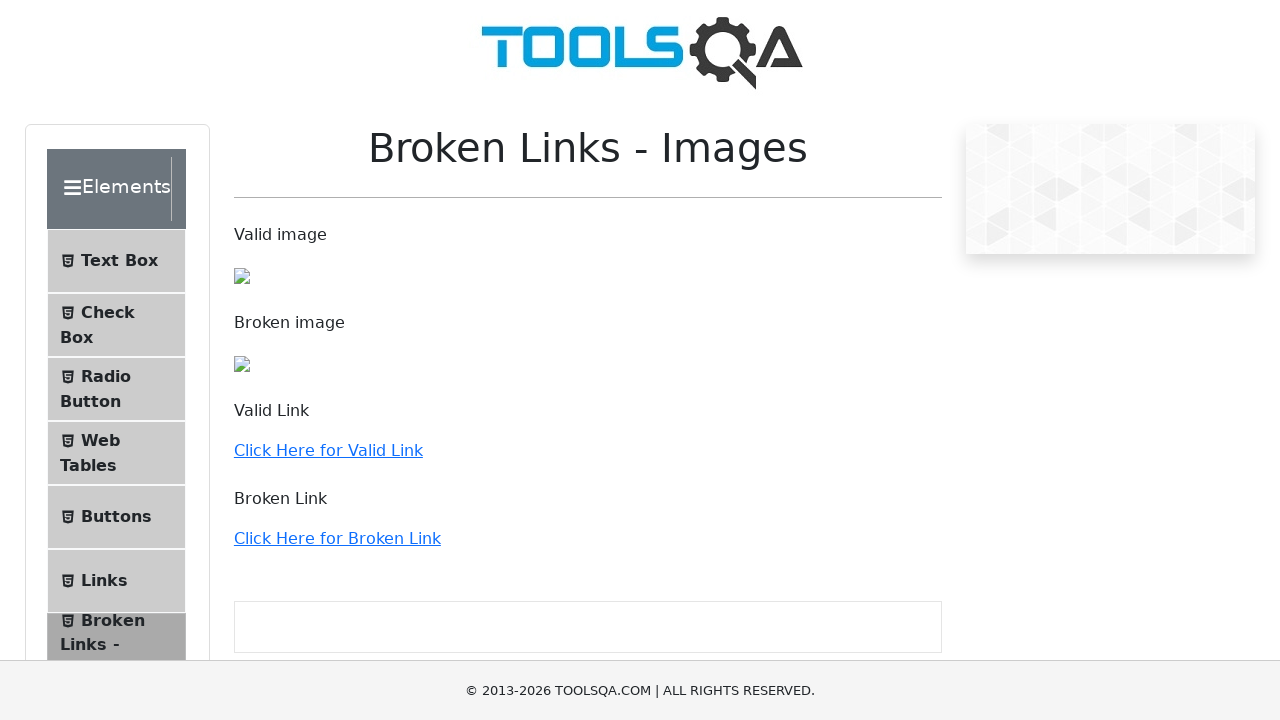